Tests date picker functionality by clicking on the date picker input, navigating to the next month, and selecting a specific date (16th)

Starting URL: https://seleniumpractise.blogspot.com/2016/

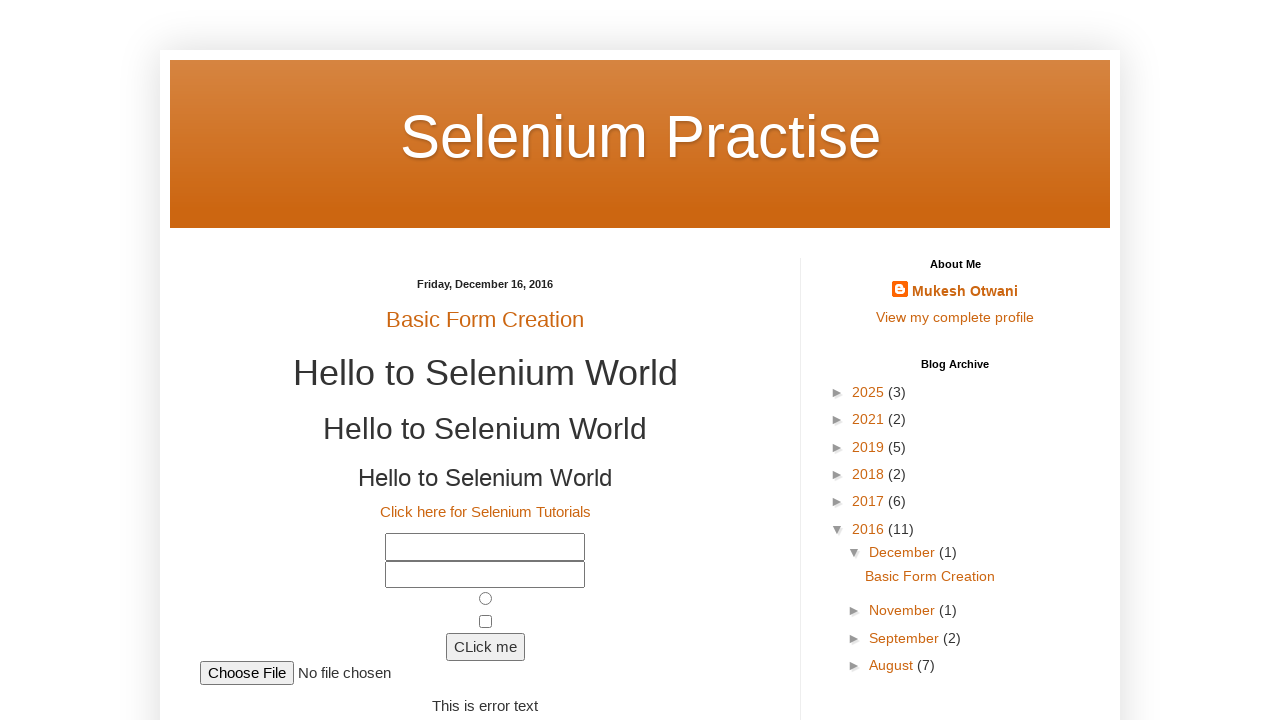

Clicked date picker input to open it at (504, 361) on #datepicker
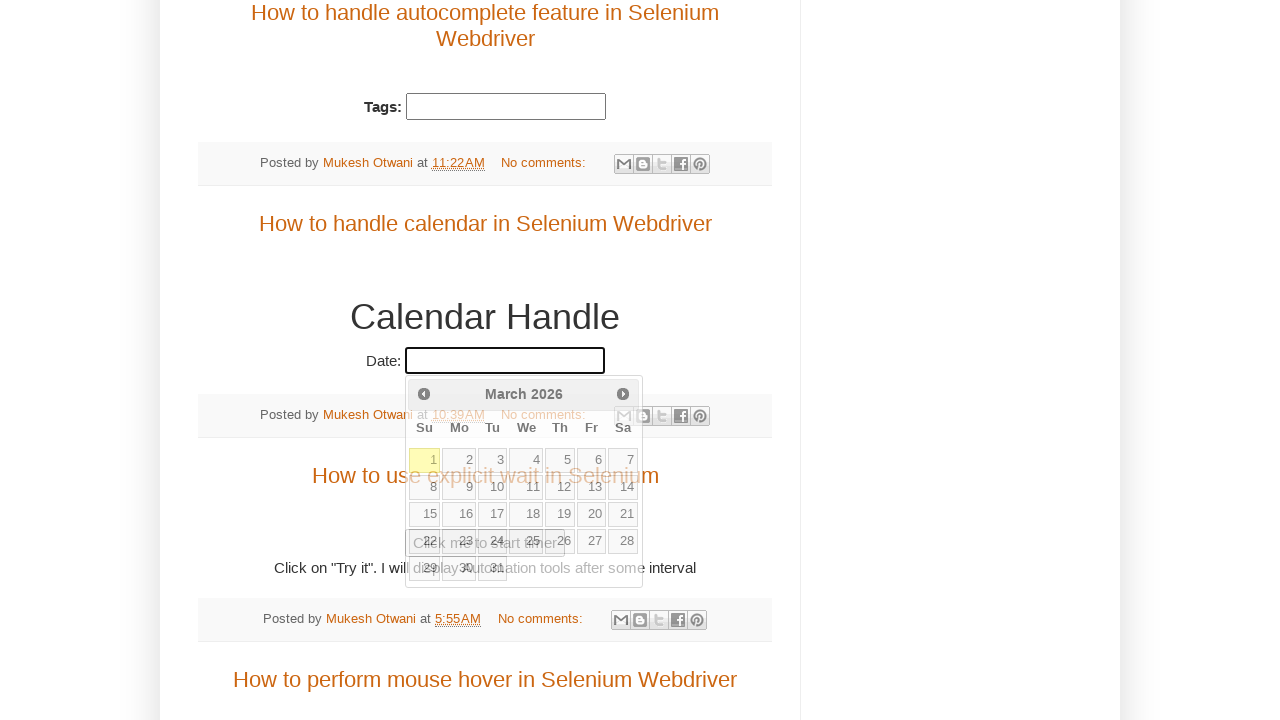

Clicked Next button to navigate to next month at (623, 394) on xpath=//span[contains(text(),'Next')]
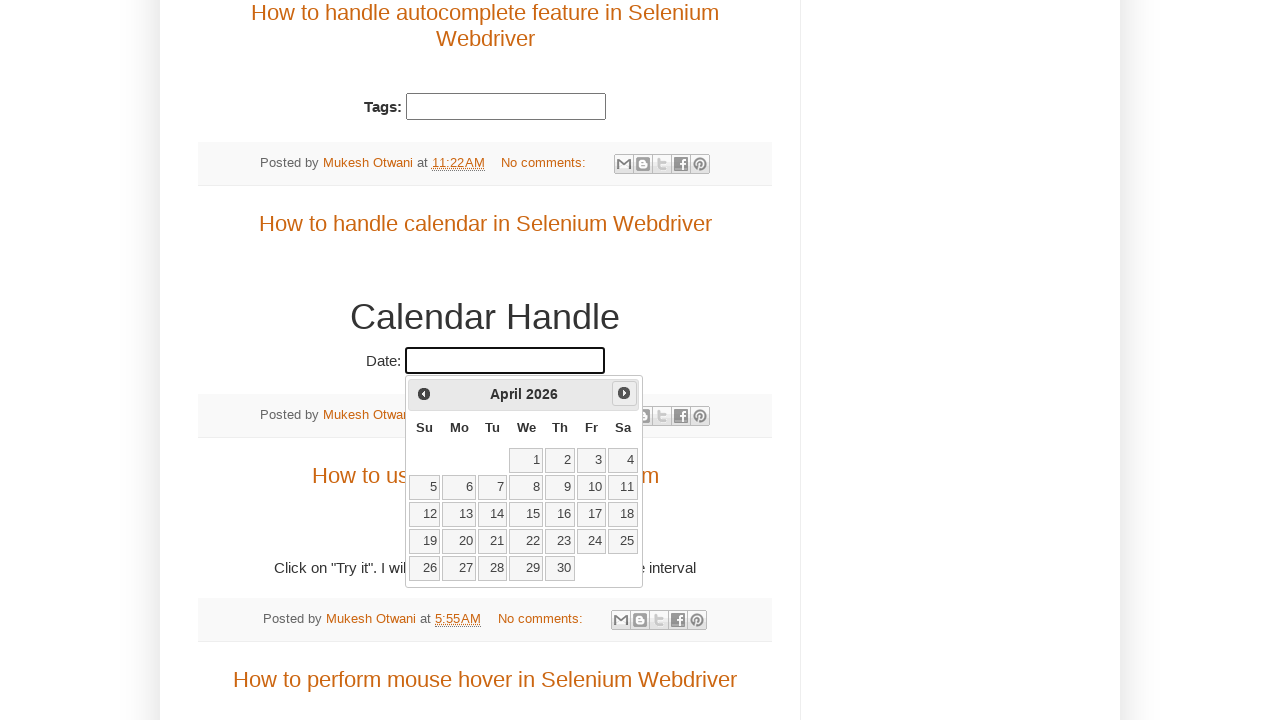

Selected the 16th day from date picker at (560, 515) on xpath=//a[text()='16']
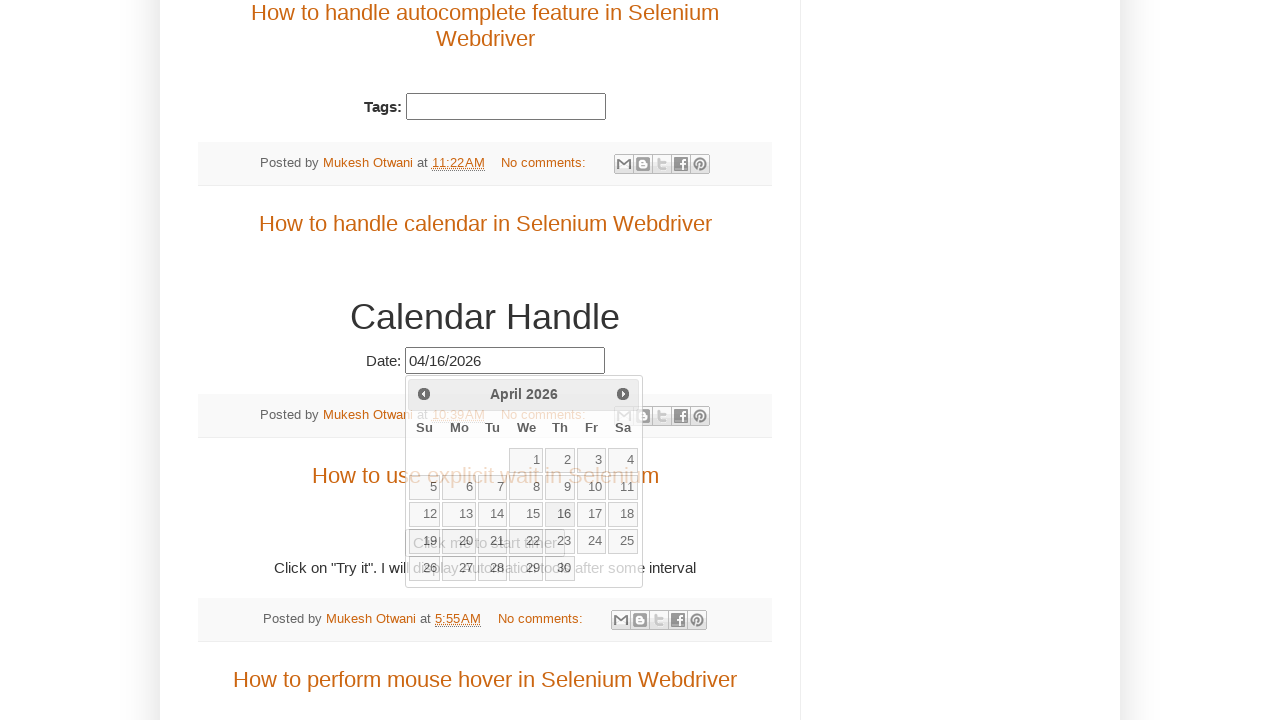

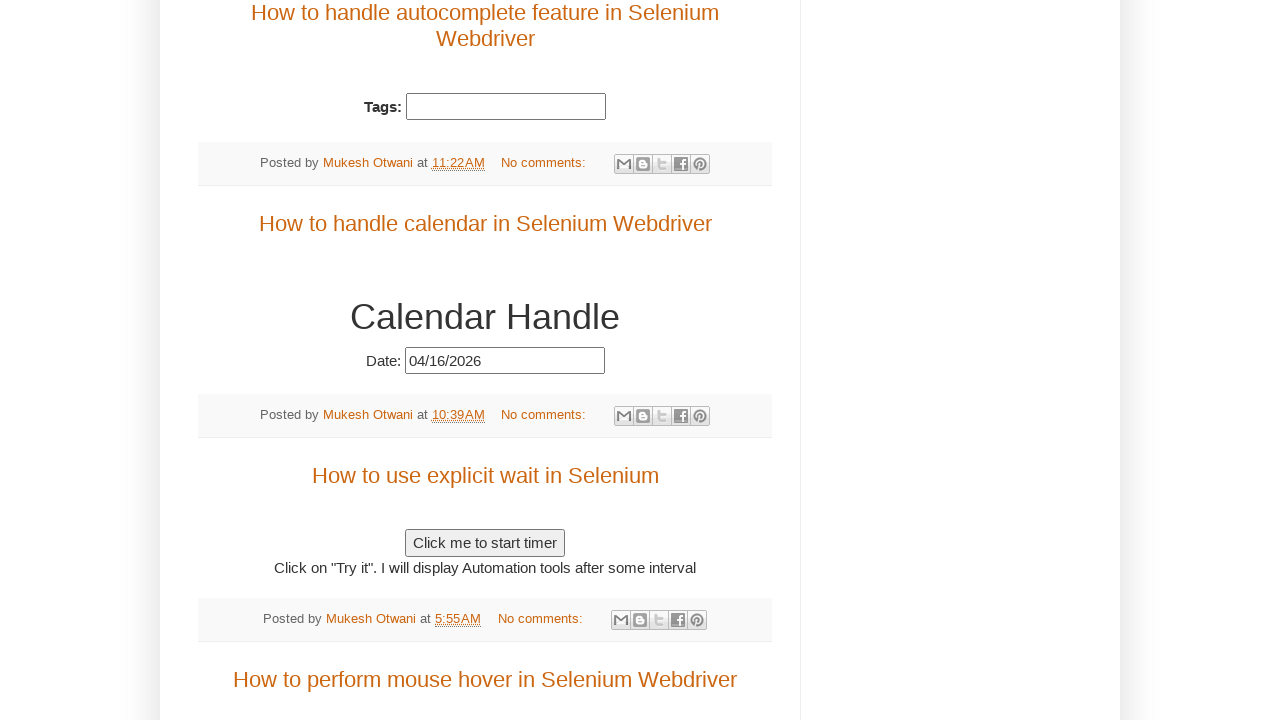